Tests navigation to the Menu section by clicking the Menu button in the navigation.

Starting URL: https://mr-usackiy.github.io/amici-D-italia/index.html#

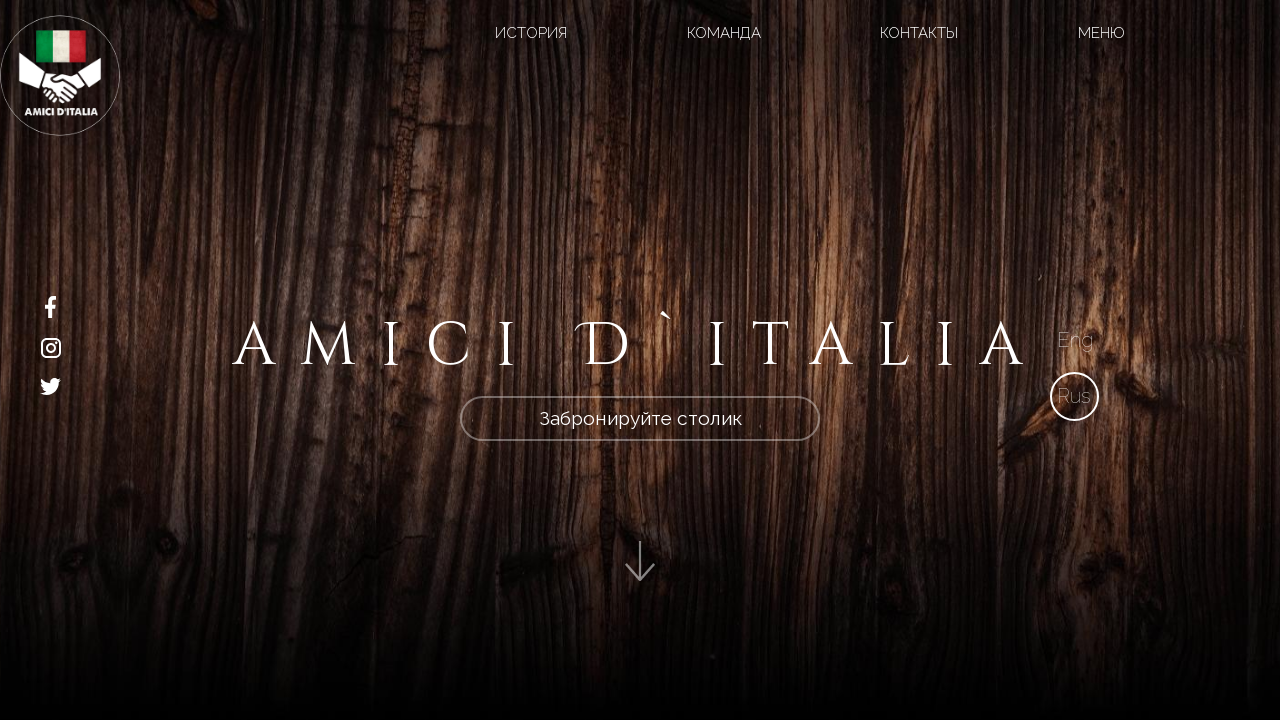

Clicked Menu button in navigation at (1101, 33) on xpath=//a[@href='#menu__2']
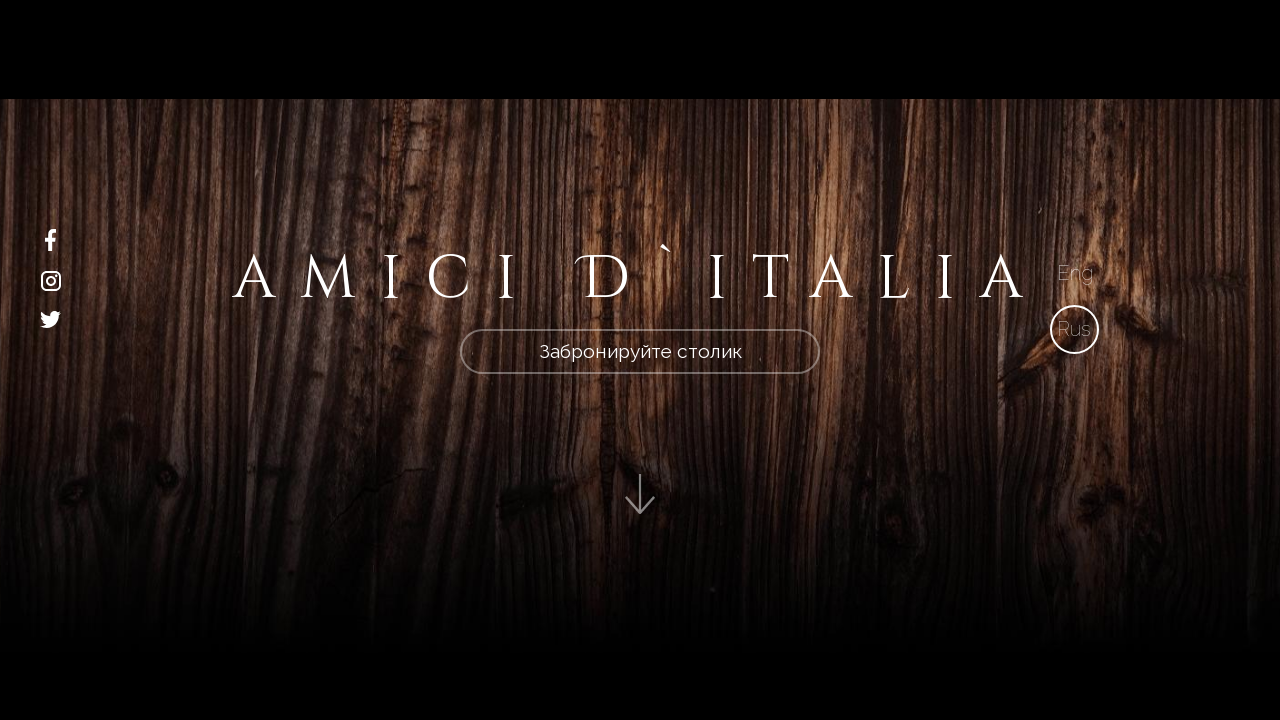

Navigation to Menu section completed, URL updated to #menu__2
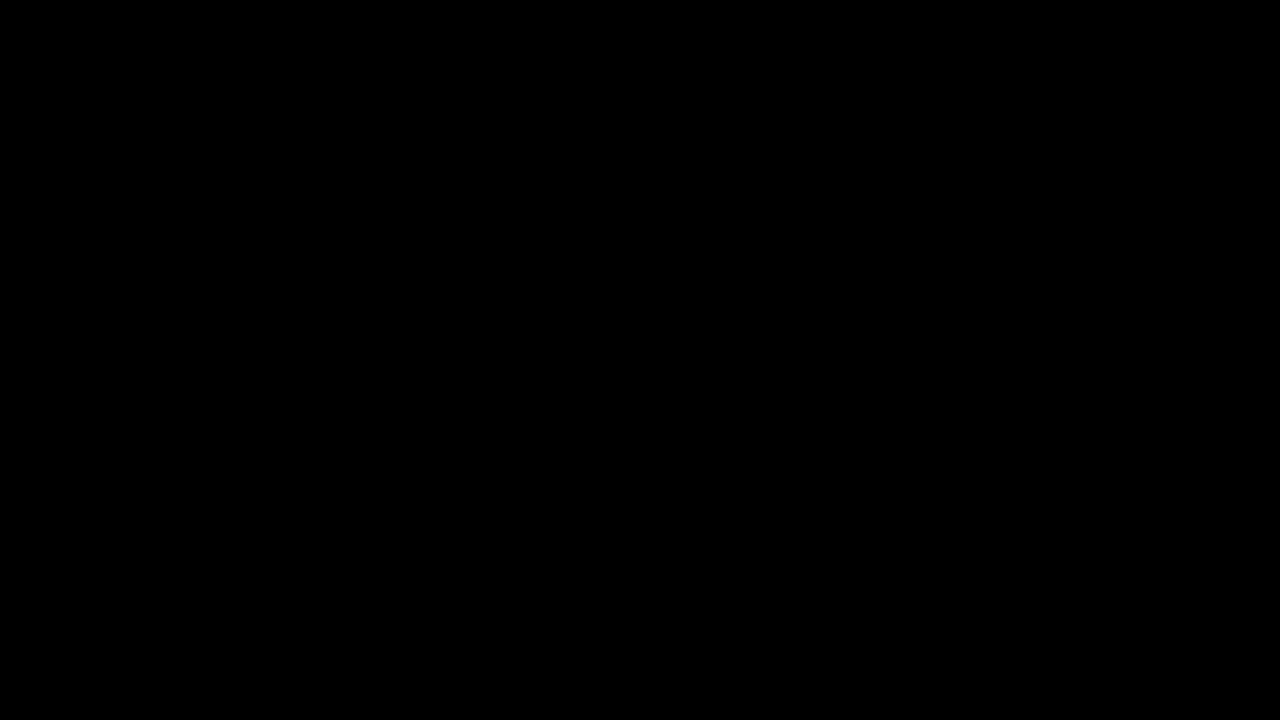

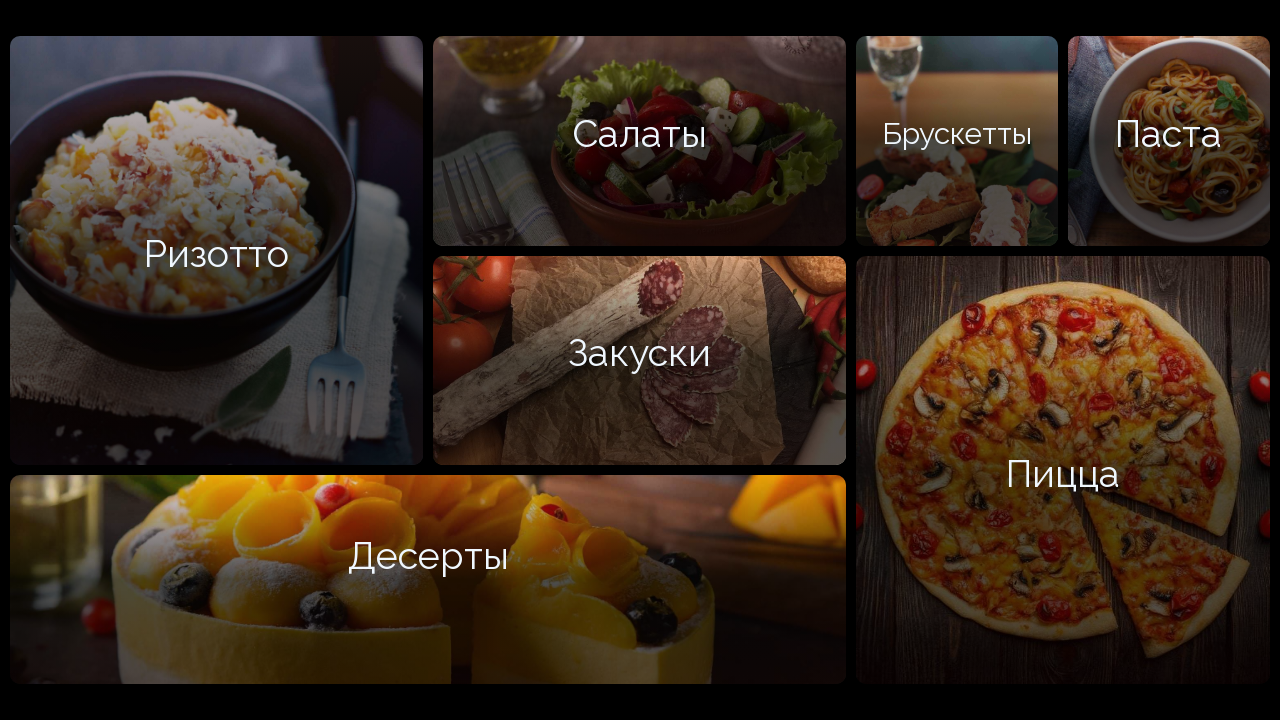